Tests that the clear completed button is hidden when no completed items exist

Starting URL: https://demo.playwright.dev/todomvc

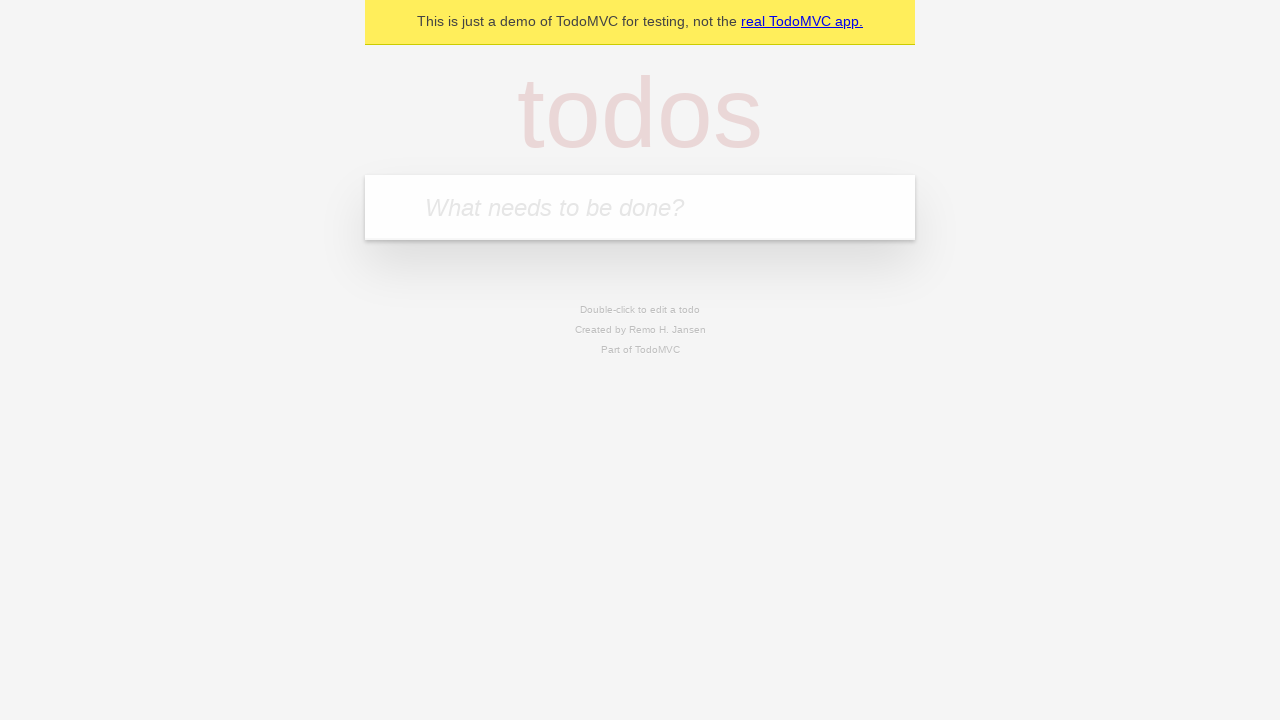

Filled todo input with 'buy some cheese' on internal:attr=[placeholder="What needs to be done?"i]
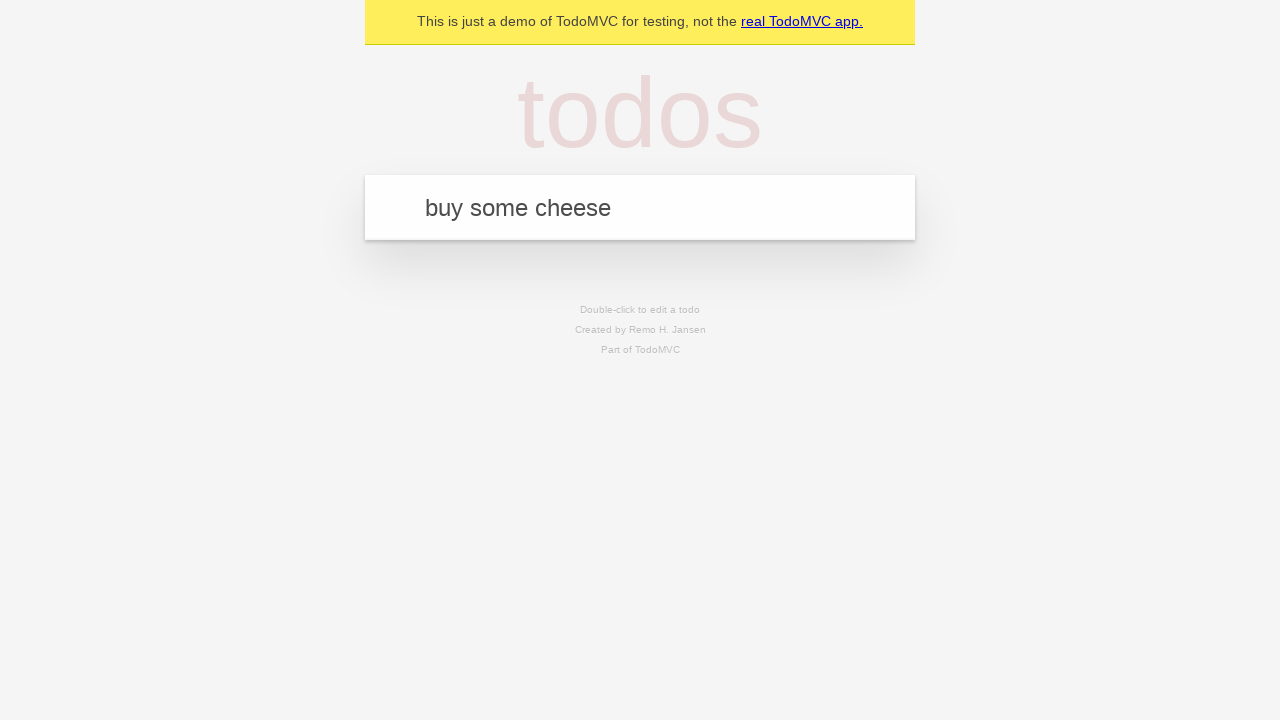

Pressed Enter to add first todo on internal:attr=[placeholder="What needs to be done?"i]
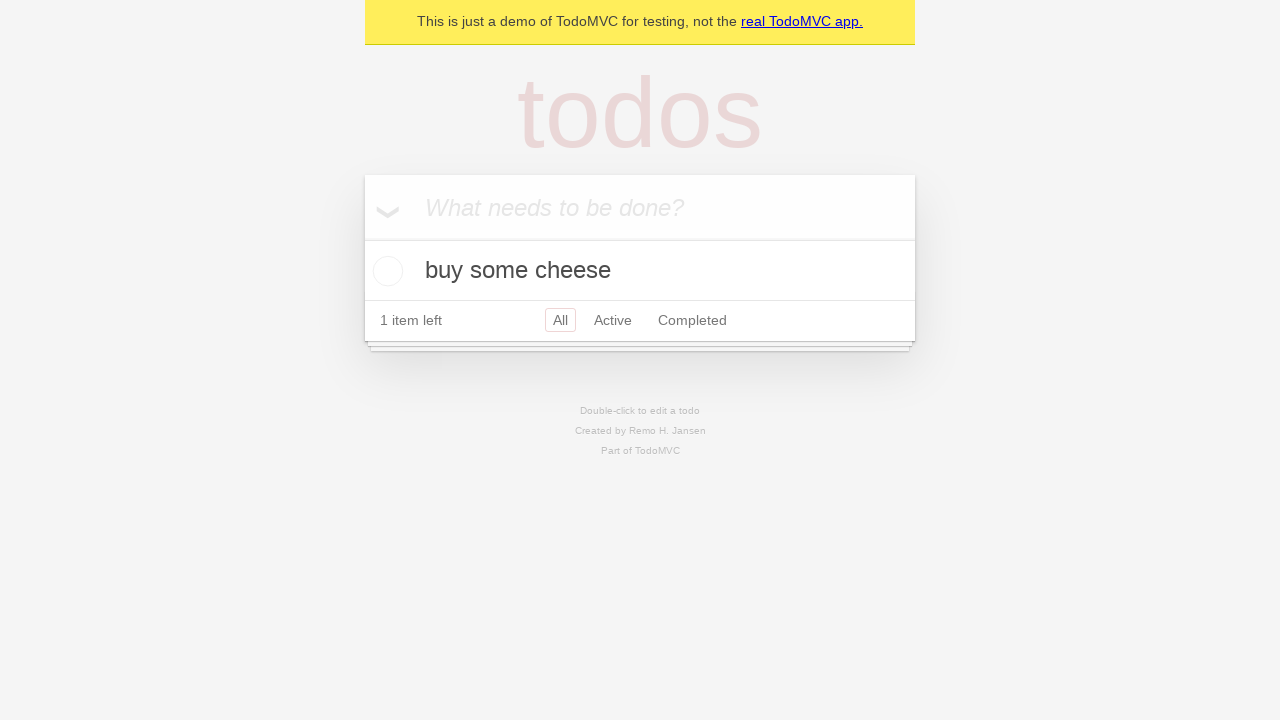

Filled todo input with 'feed the cat' on internal:attr=[placeholder="What needs to be done?"i]
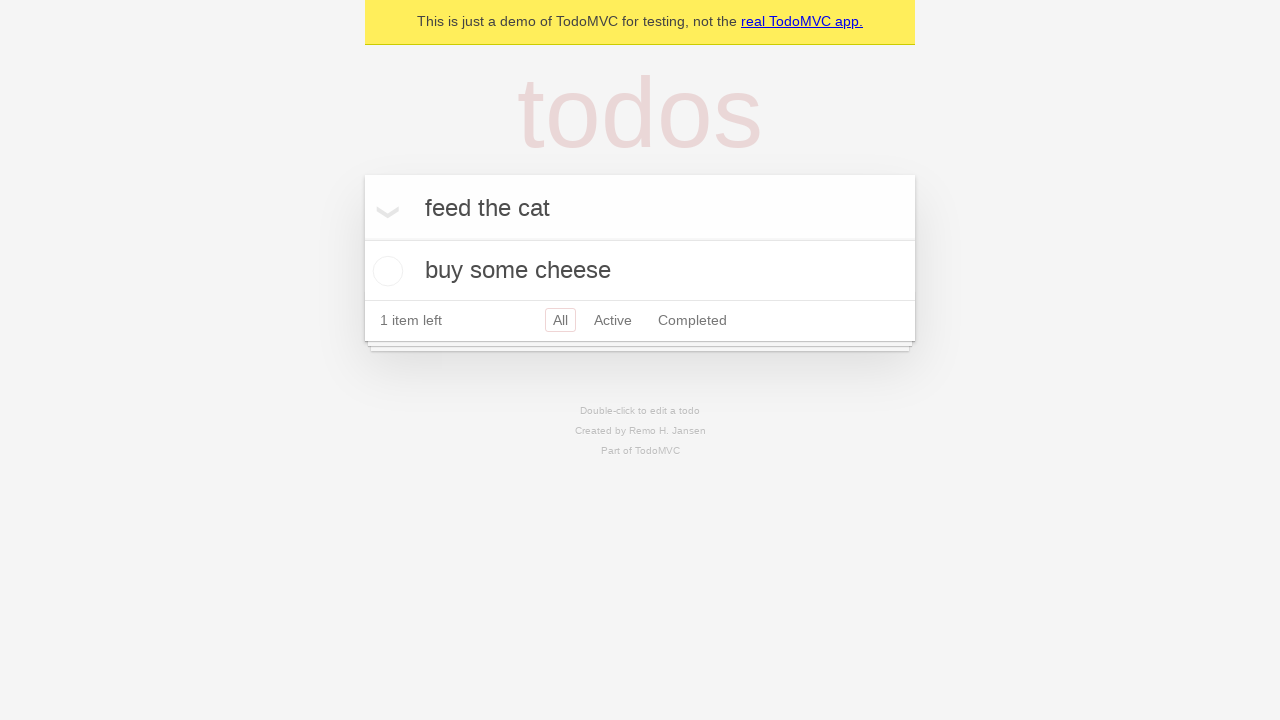

Pressed Enter to add second todo on internal:attr=[placeholder="What needs to be done?"i]
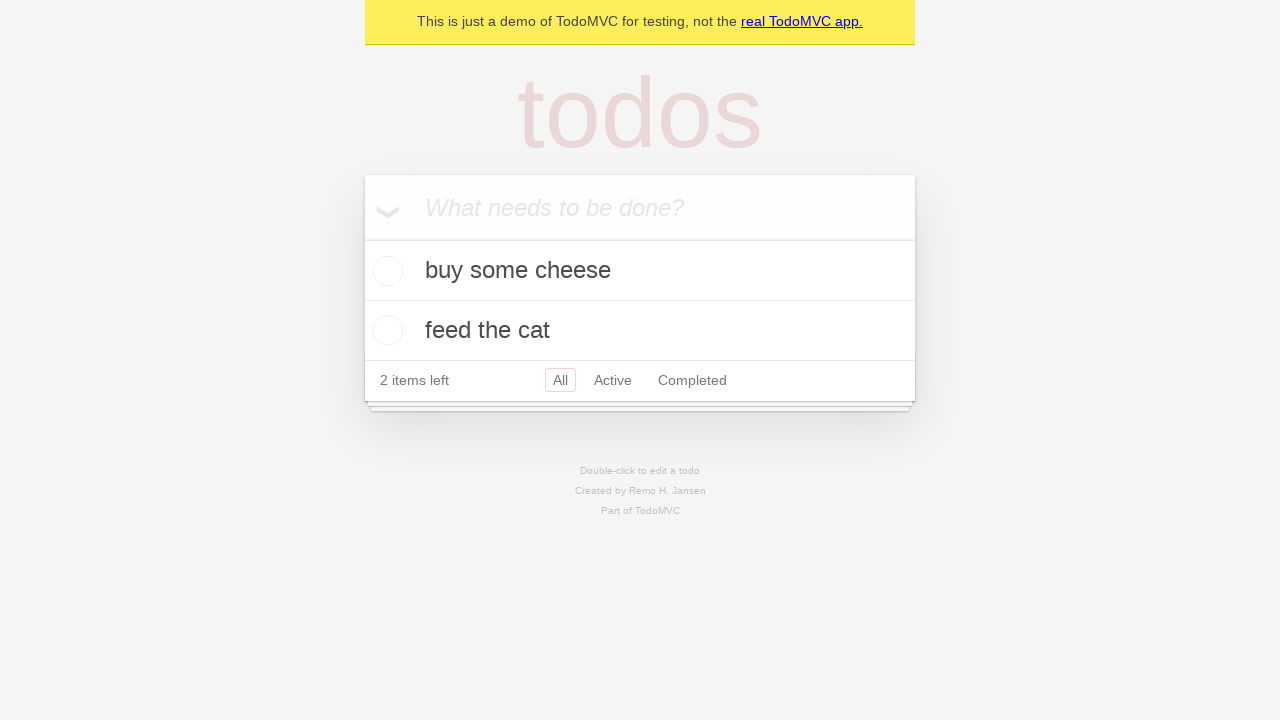

Filled todo input with 'book a doctors appointment' on internal:attr=[placeholder="What needs to be done?"i]
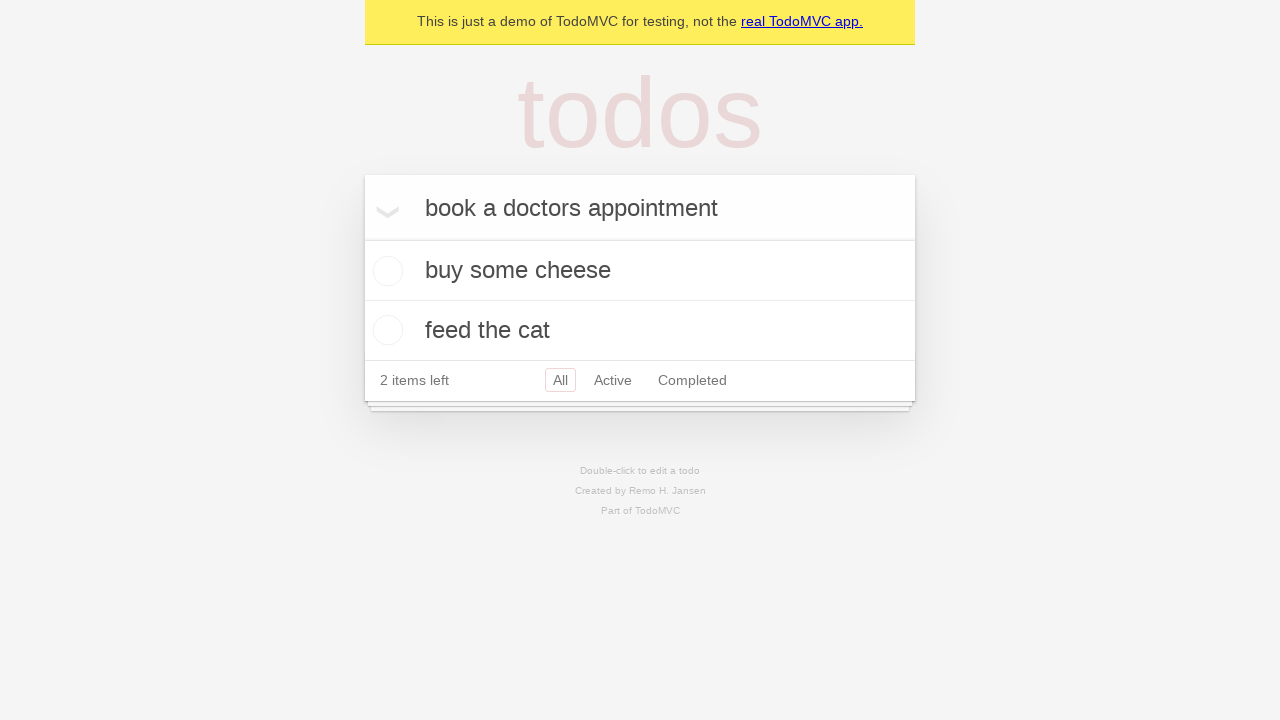

Pressed Enter to add third todo on internal:attr=[placeholder="What needs to be done?"i]
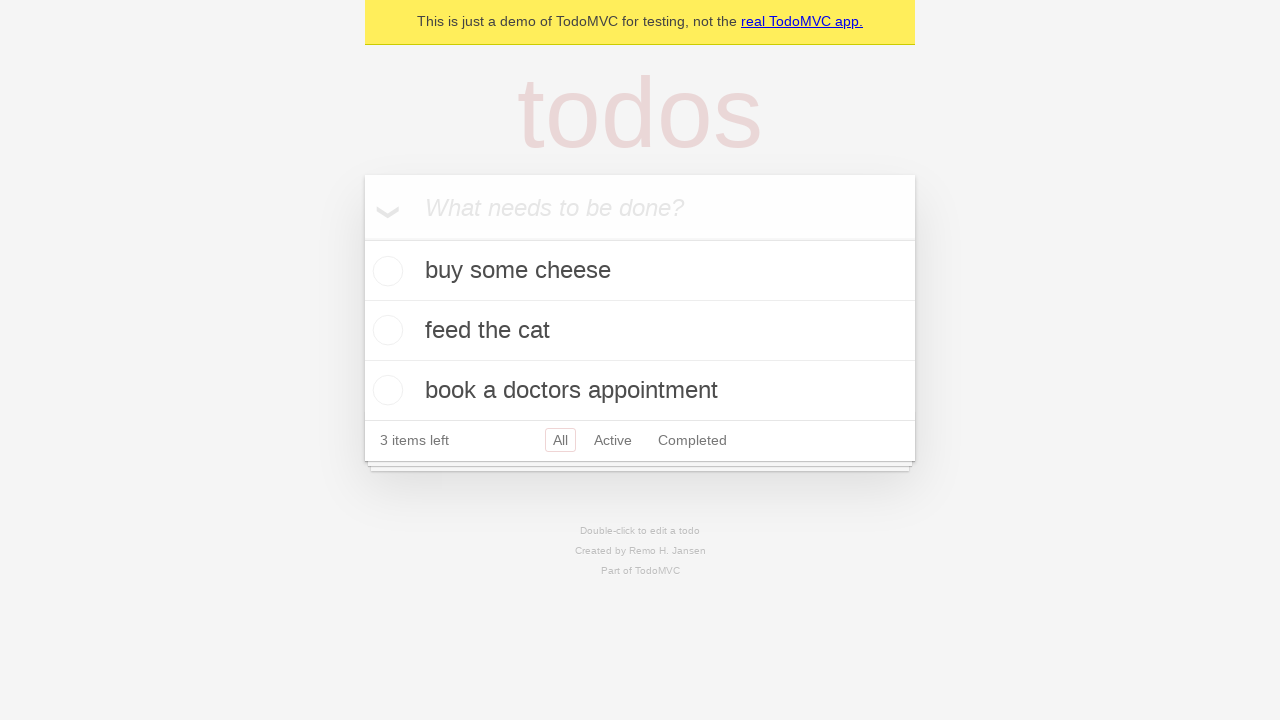

Waited for all three todos to be created
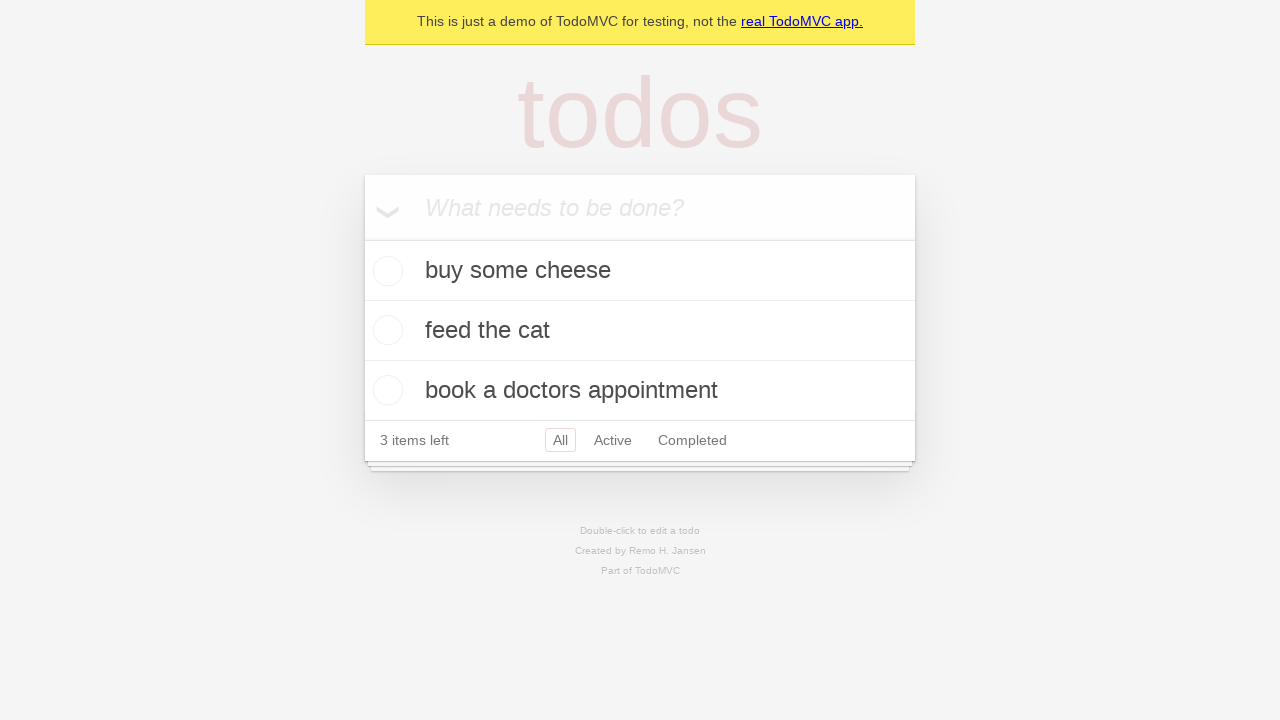

Checked the first todo item as completed at (385, 271) on .todo-list li .toggle >> nth=0
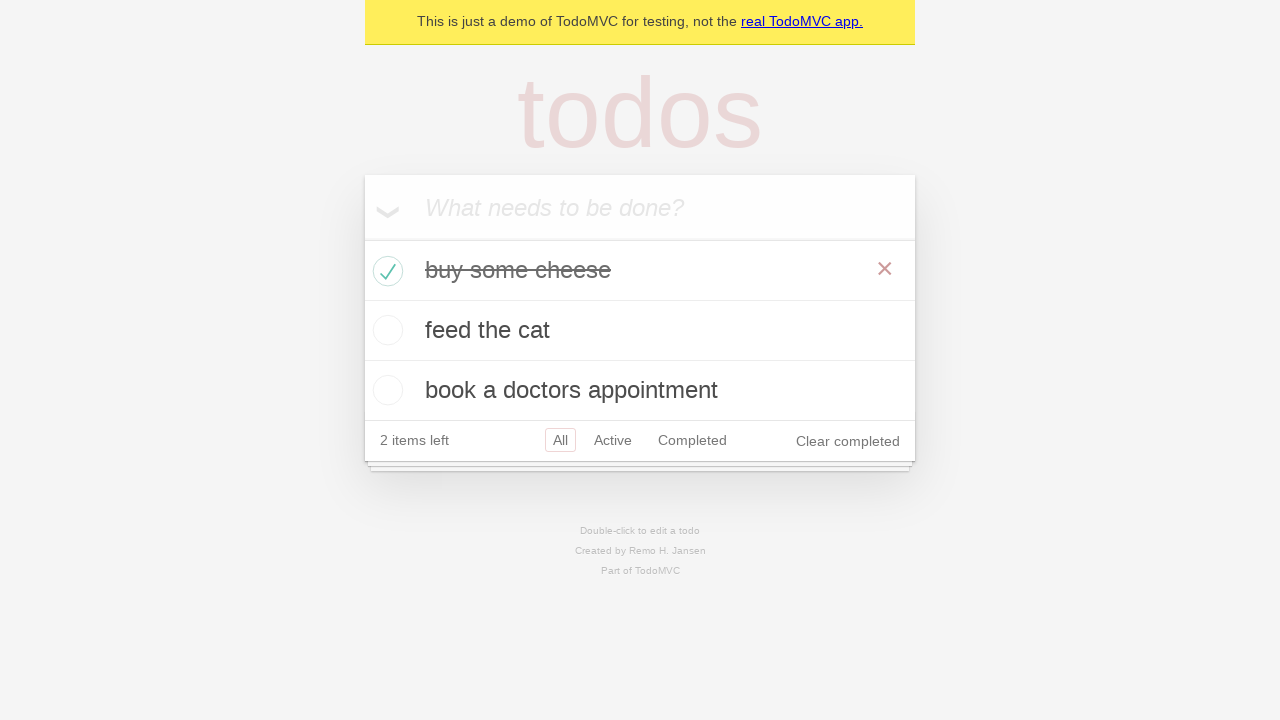

Clicked clear completed button to remove completed todo at (848, 441) on .clear-completed
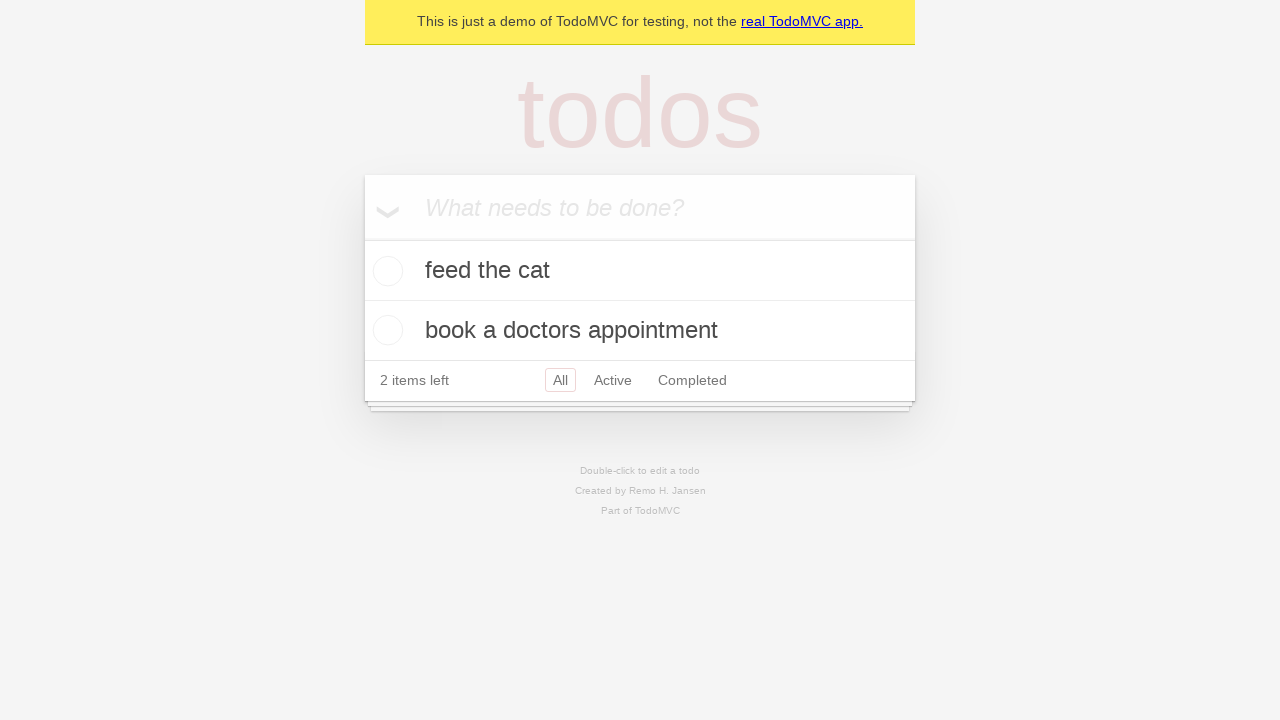

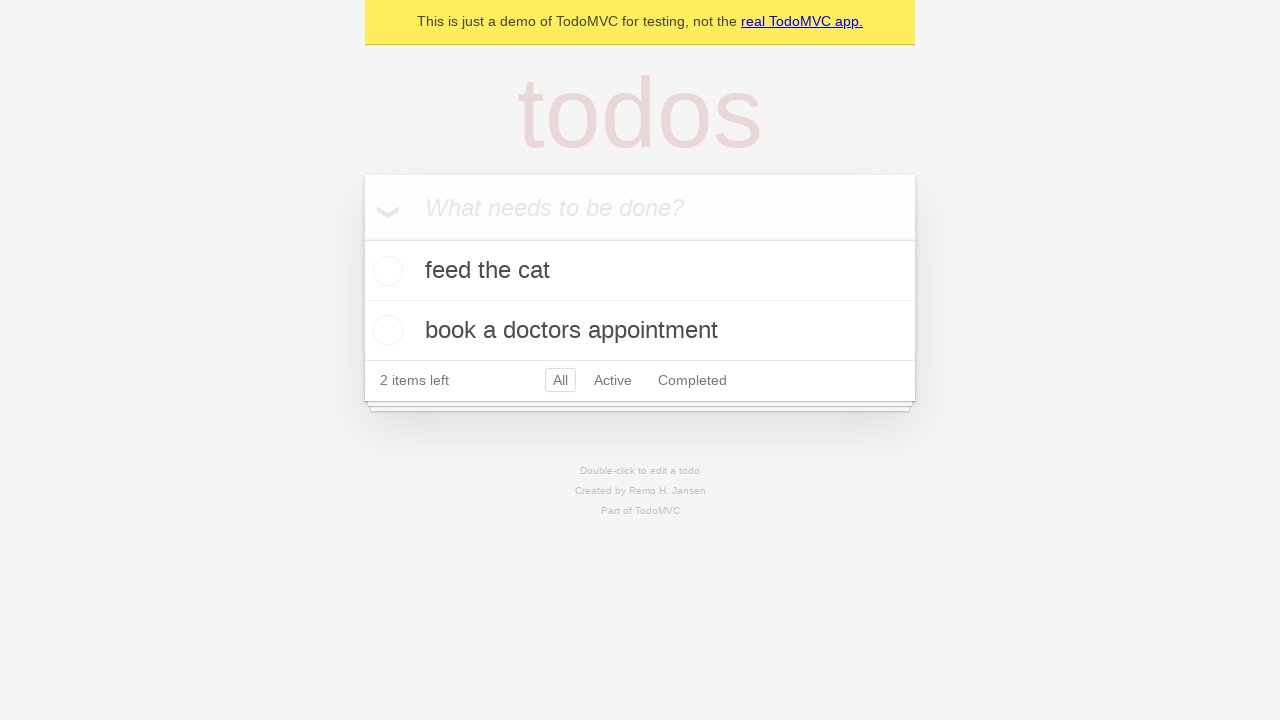